Demonstrates typing text character by character into a form field on a registration page, simulating slow human-like typing with pauses between each keystroke.

Starting URL: https://naveenautomationlabs.com/opencart/index.php?route=account/register

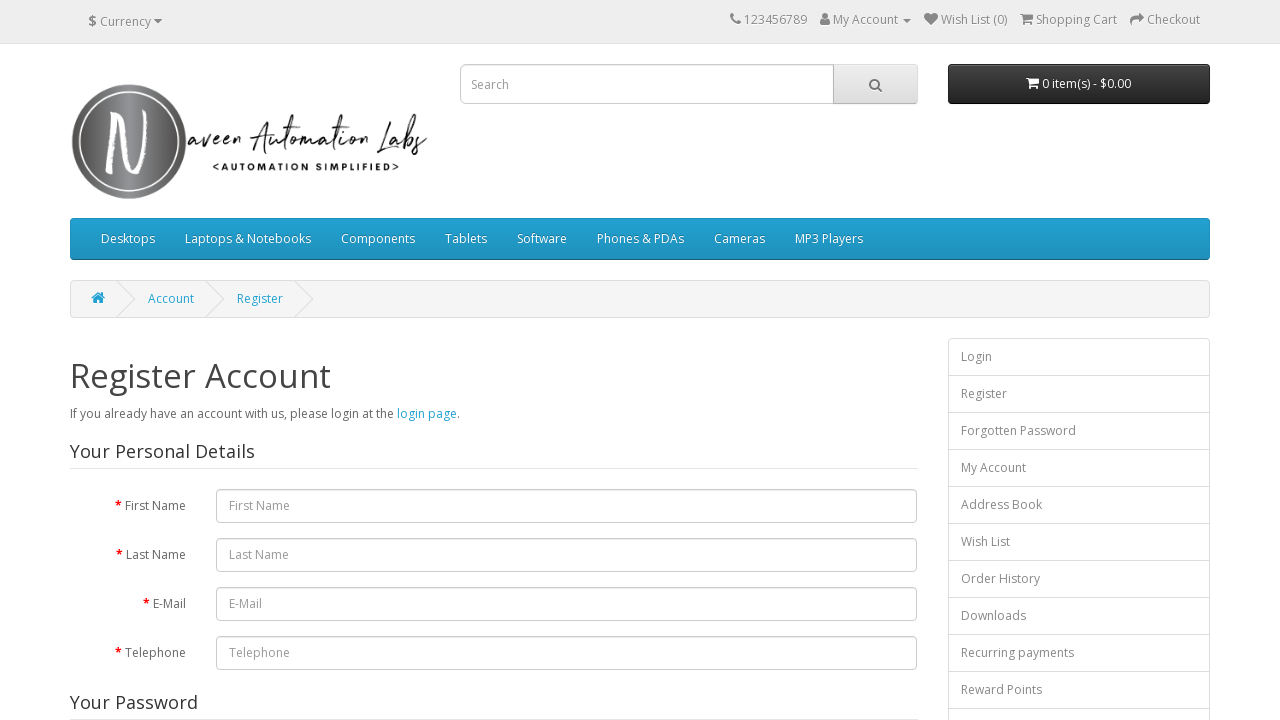

Navigated to OpenCart registration page
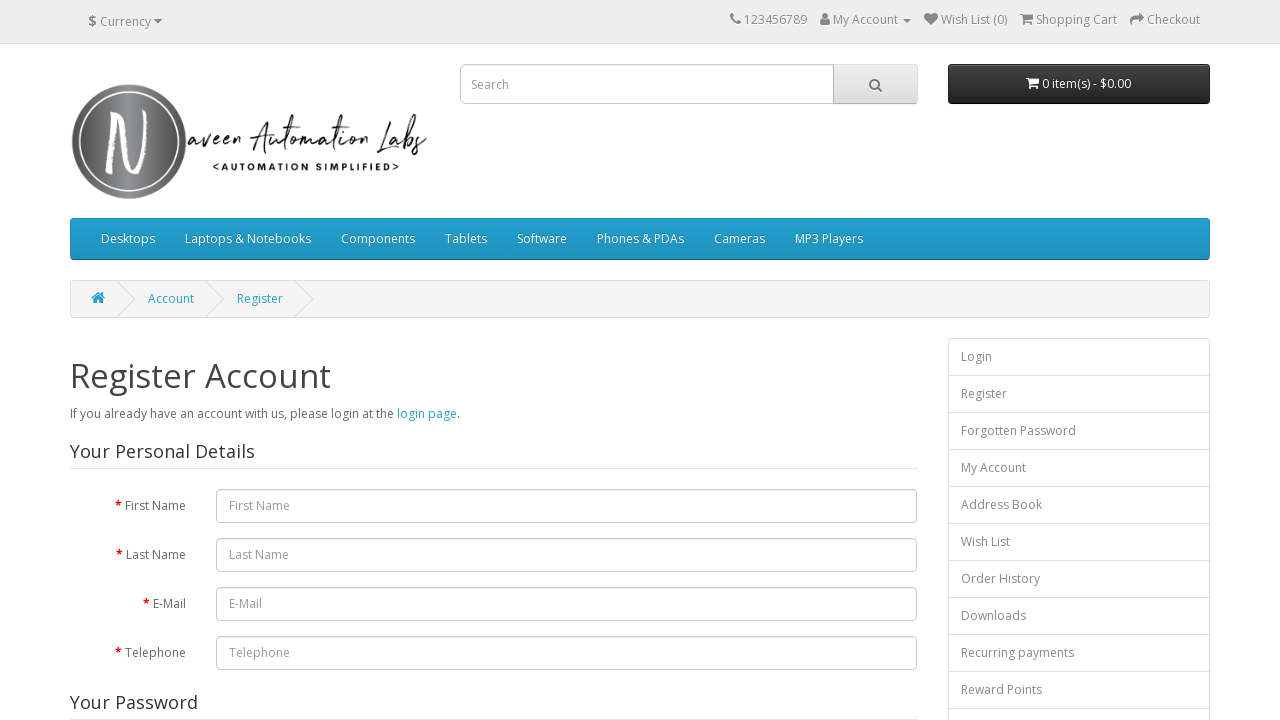

Located first name input field
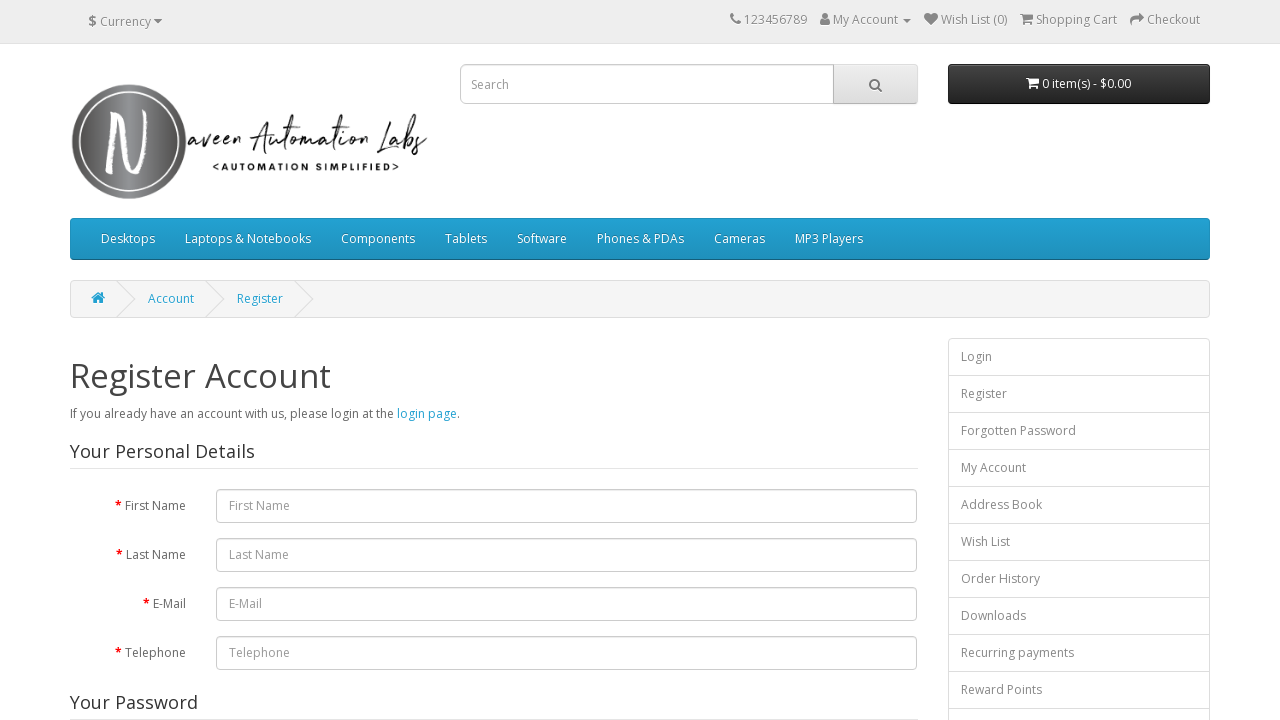

Typed character 'N' with 500ms delay into first name field on #input-firstname
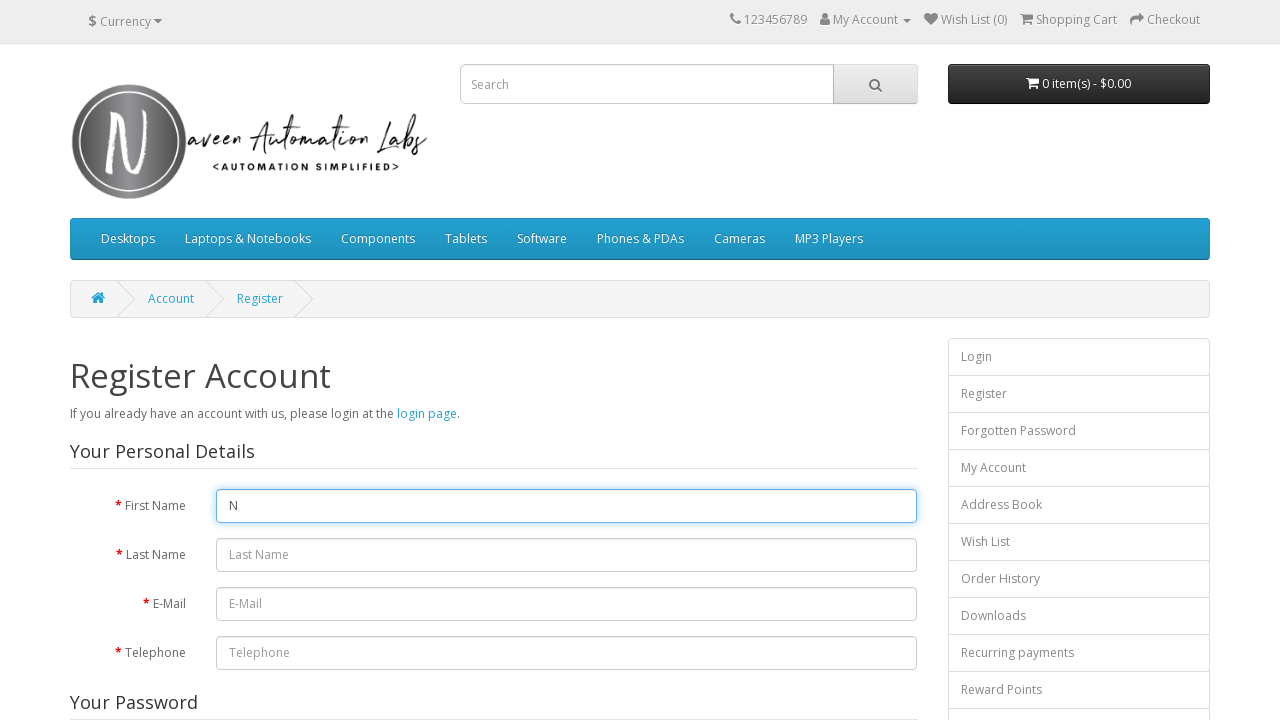

Typed character 'a' with 500ms delay into first name field on #input-firstname
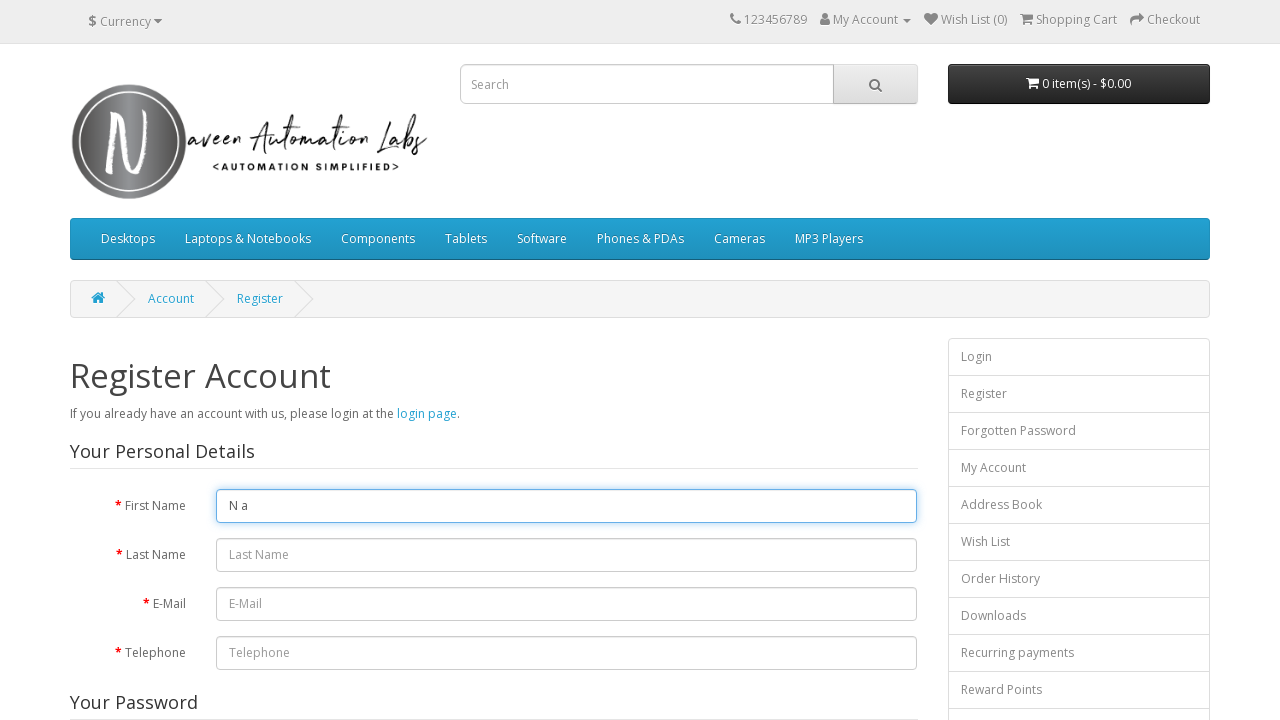

Typed character 'v' with 500ms delay into first name field on #input-firstname
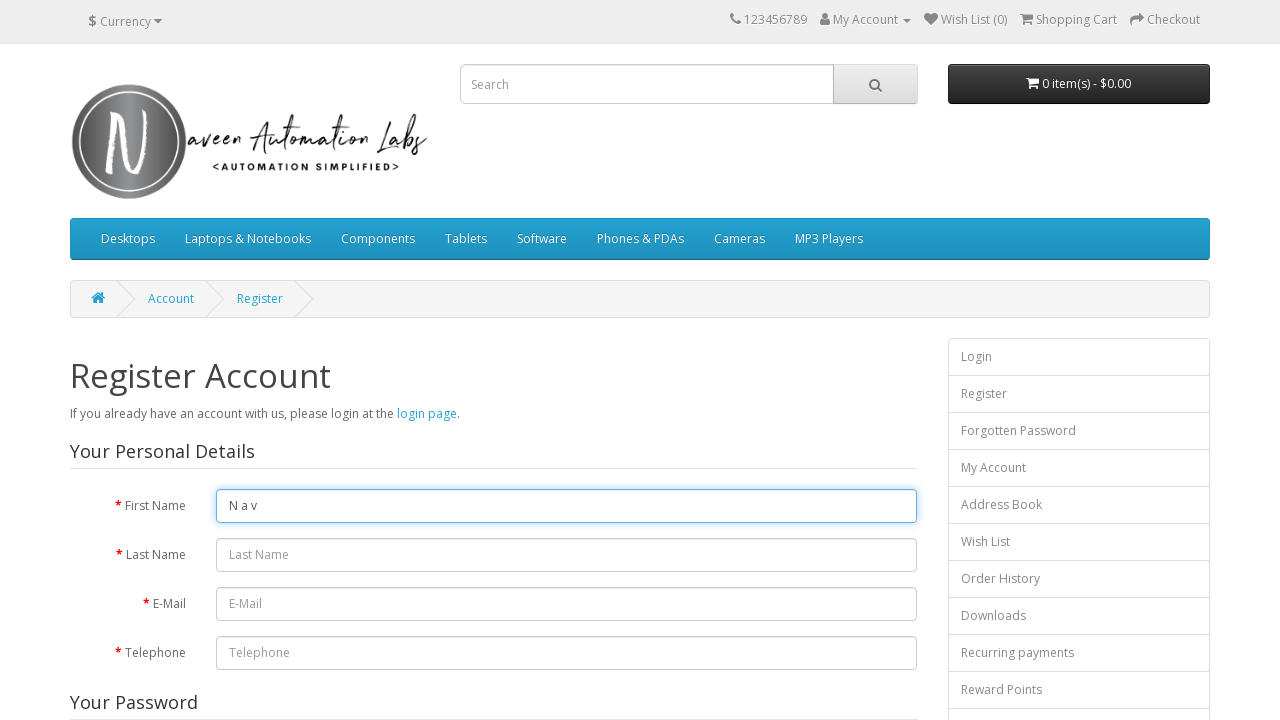

Typed character 'e' with 500ms delay into first name field on #input-firstname
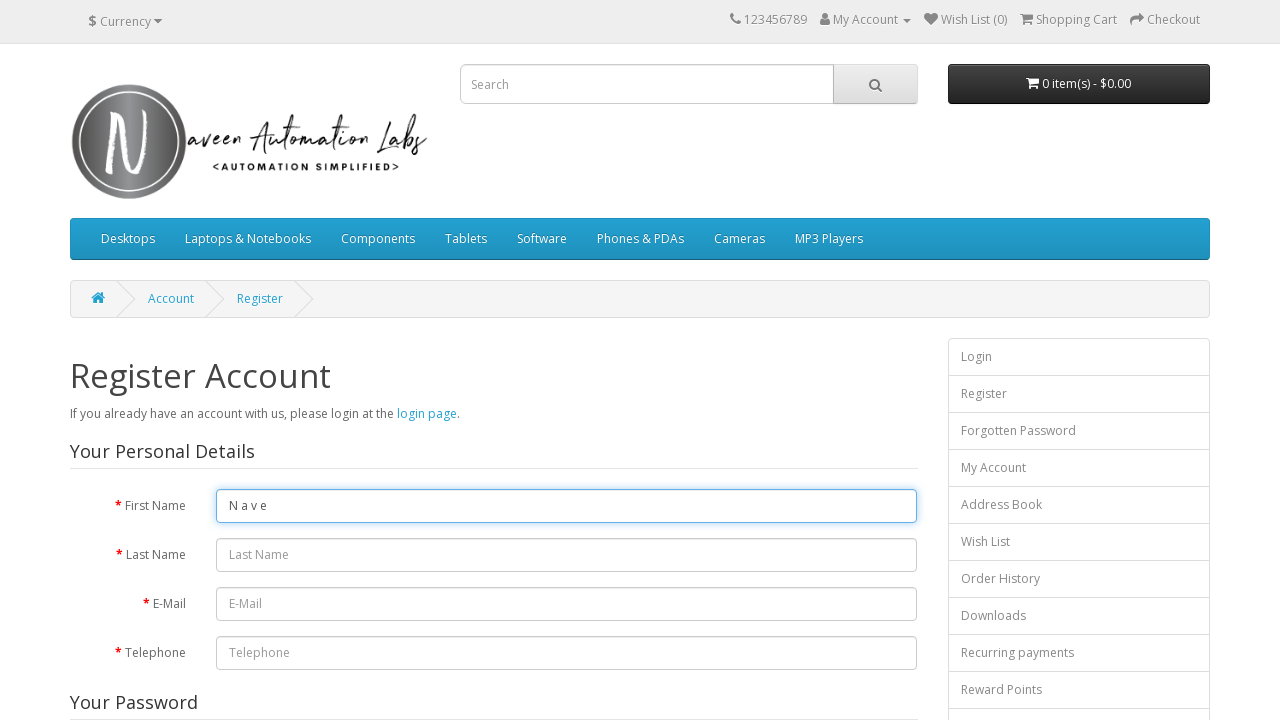

Typed character 'e' with 500ms delay into first name field on #input-firstname
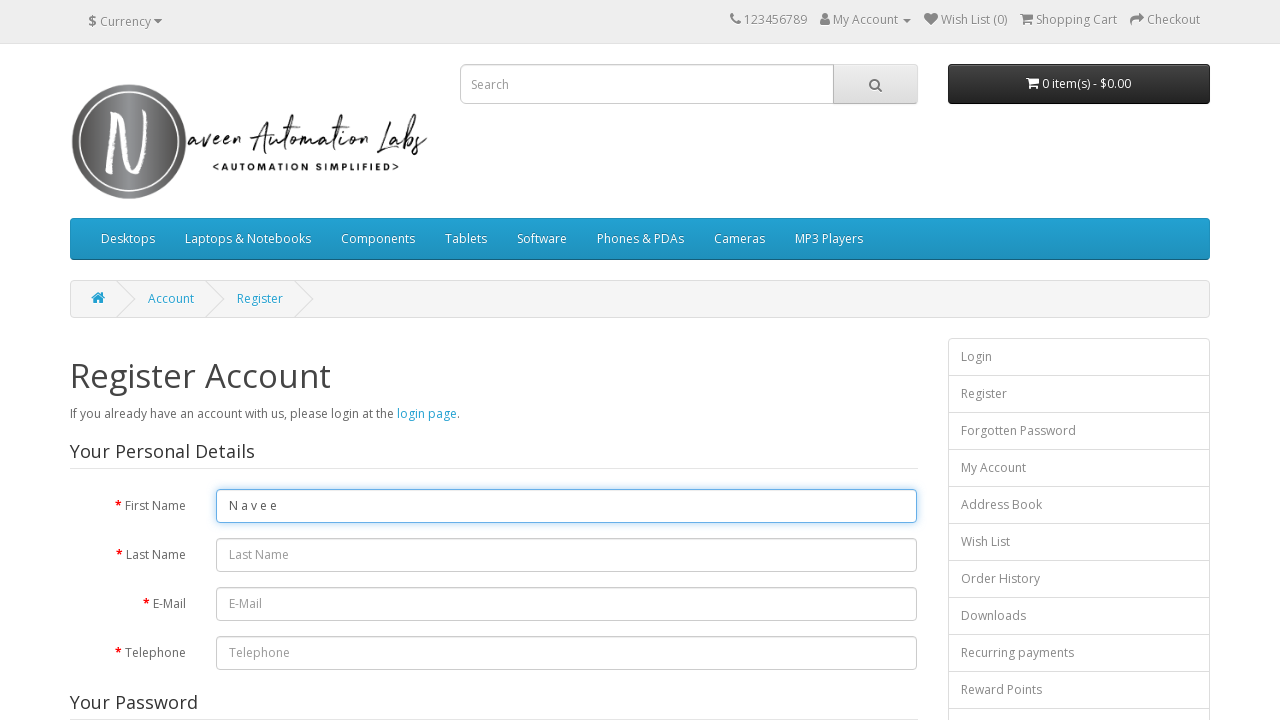

Typed character 'n' with 500ms delay into first name field on #input-firstname
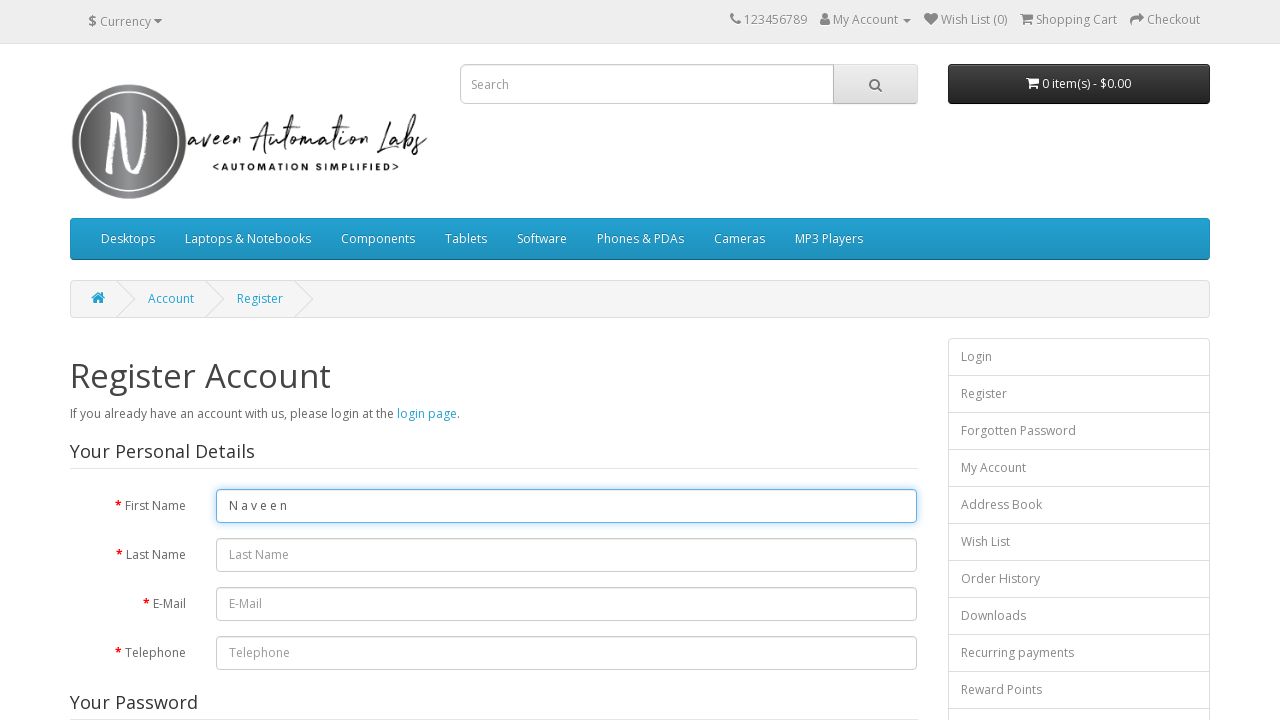

Typed character 'A' with 500ms delay into first name field on #input-firstname
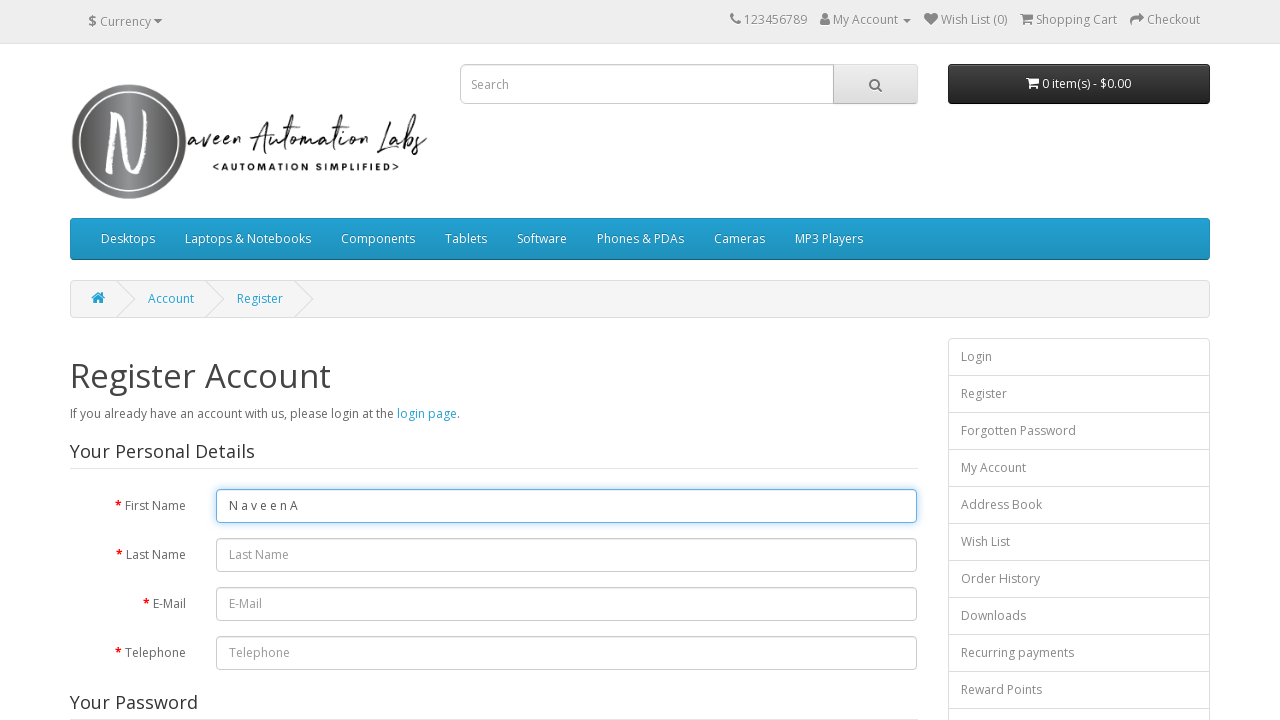

Typed character 'u' with 500ms delay into first name field on #input-firstname
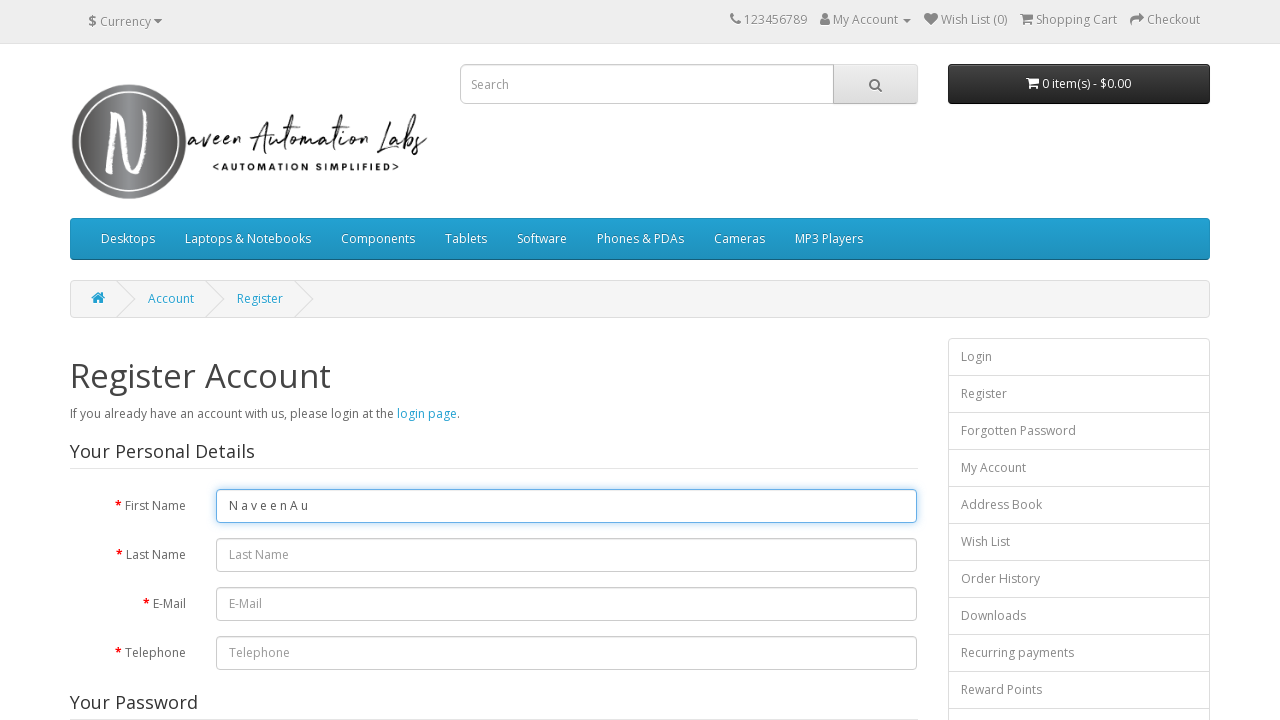

Typed character 't' with 500ms delay into first name field on #input-firstname
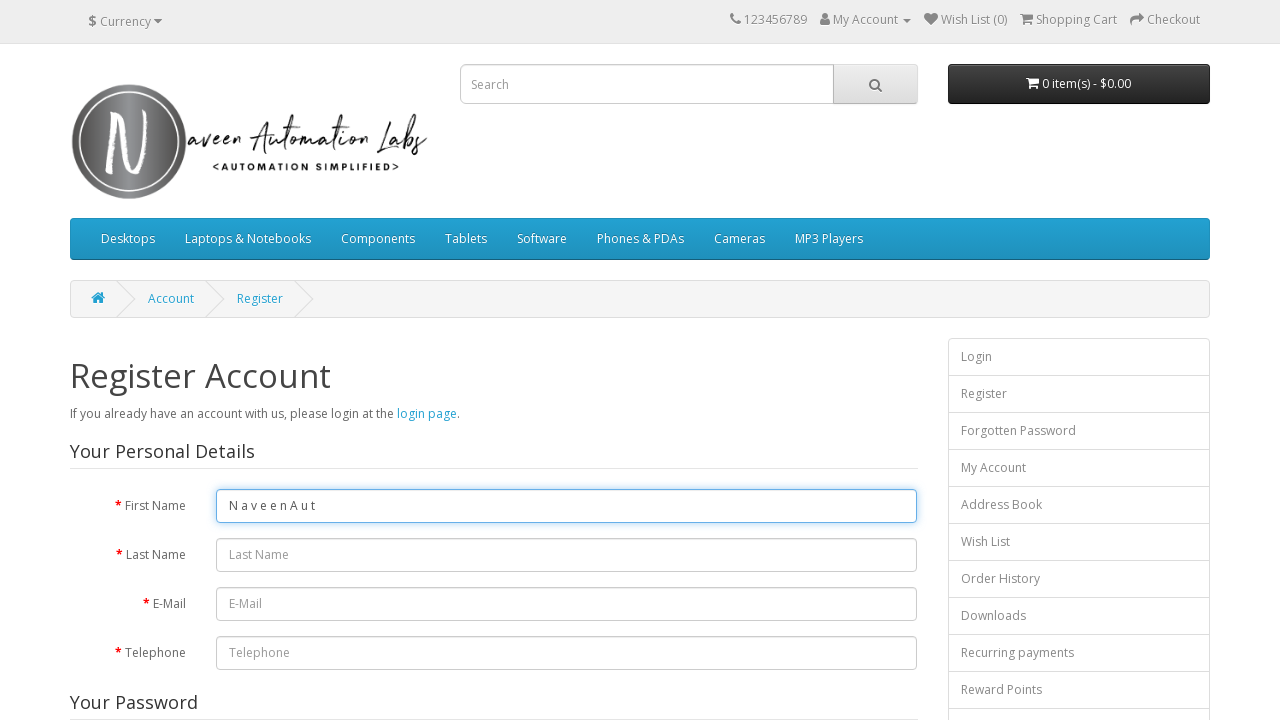

Typed character 'o' with 500ms delay into first name field on #input-firstname
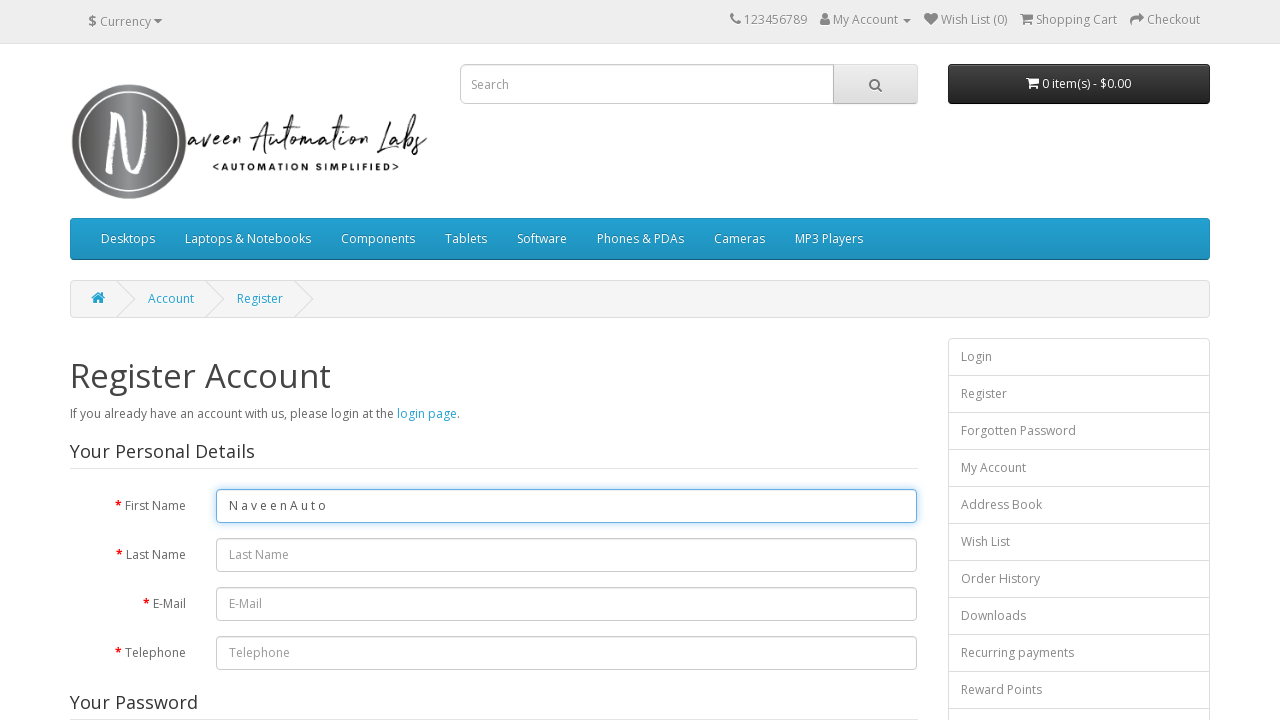

Typed character 'm' with 500ms delay into first name field on #input-firstname
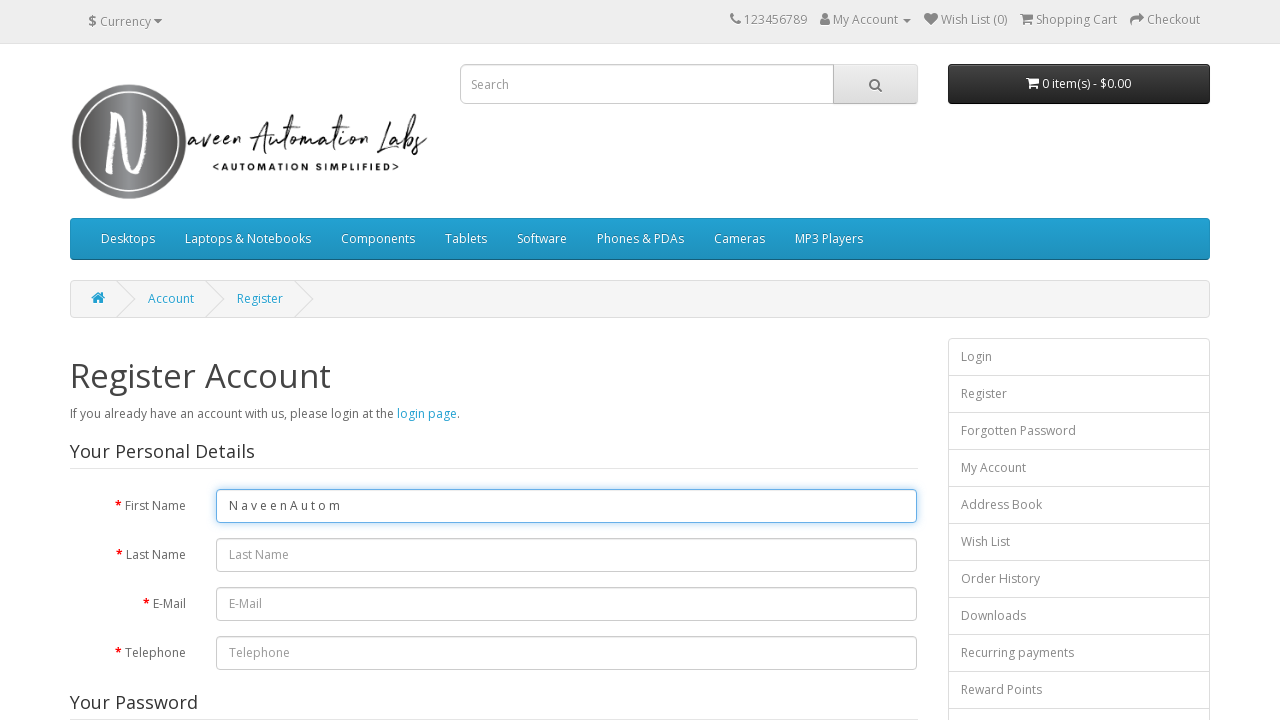

Typed character 'a' with 500ms delay into first name field on #input-firstname
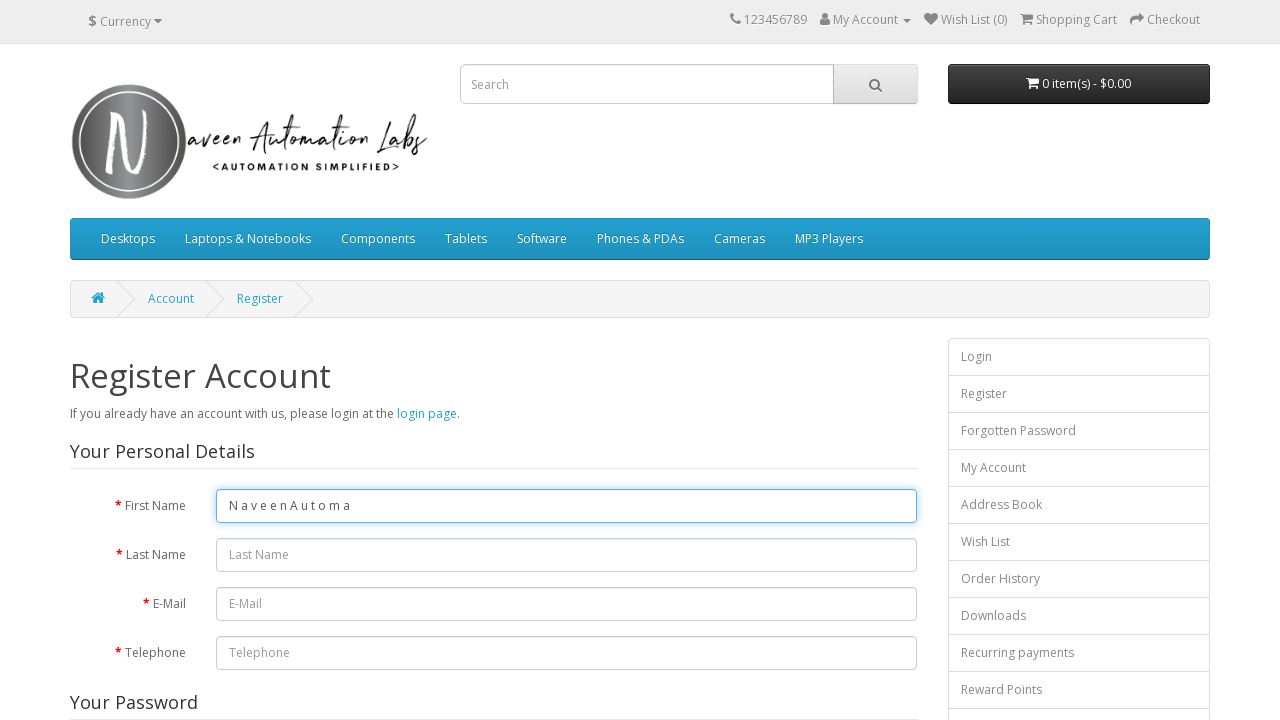

Typed character 't' with 500ms delay into first name field on #input-firstname
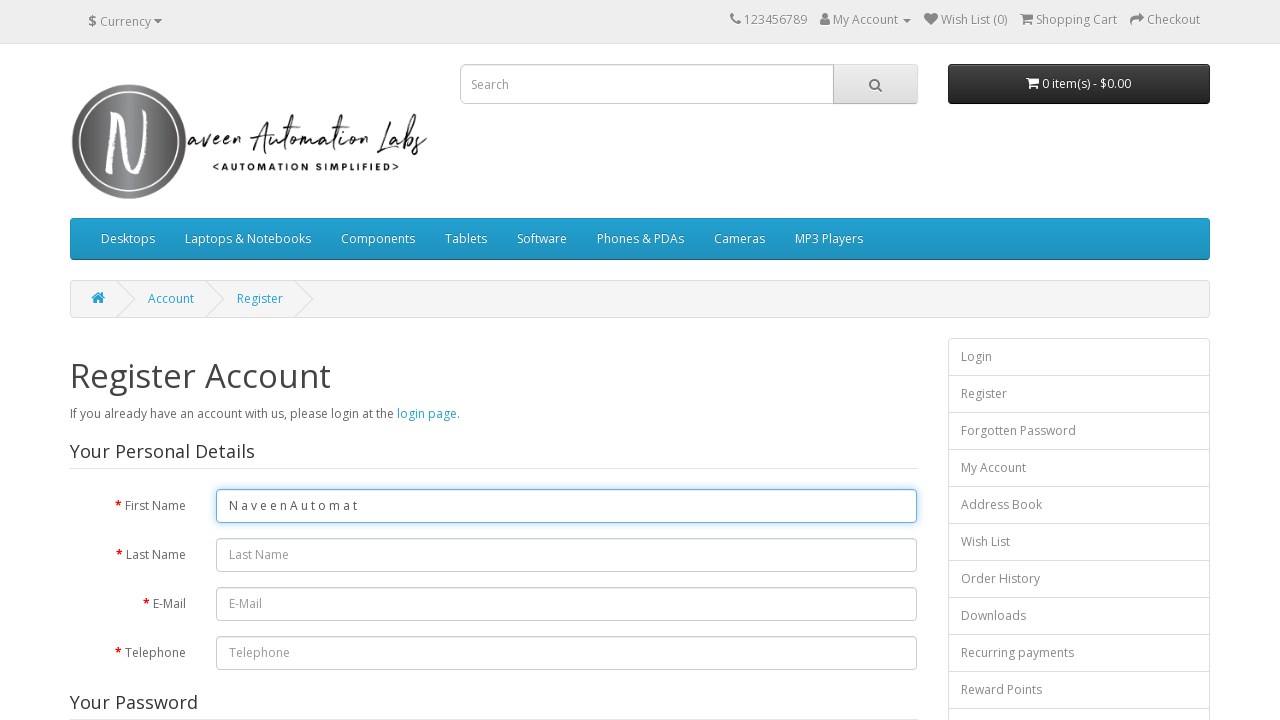

Typed character 'i' with 500ms delay into first name field on #input-firstname
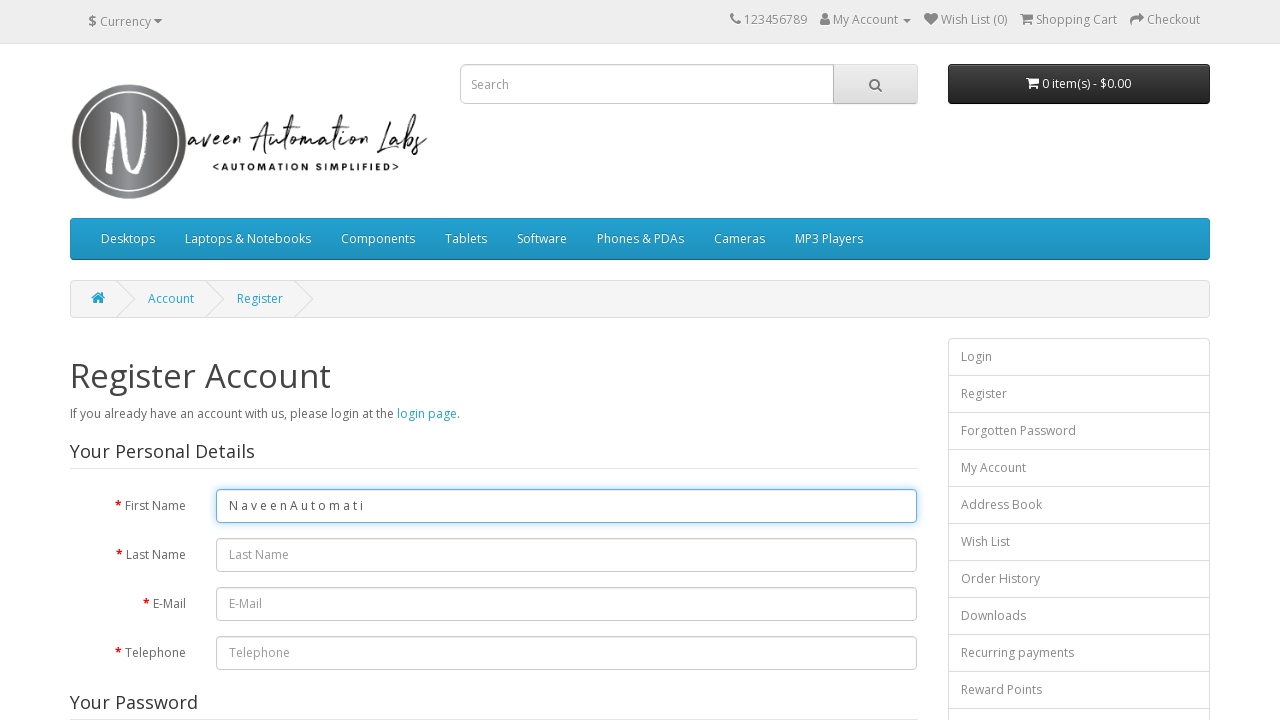

Typed character 'o' with 500ms delay into first name field on #input-firstname
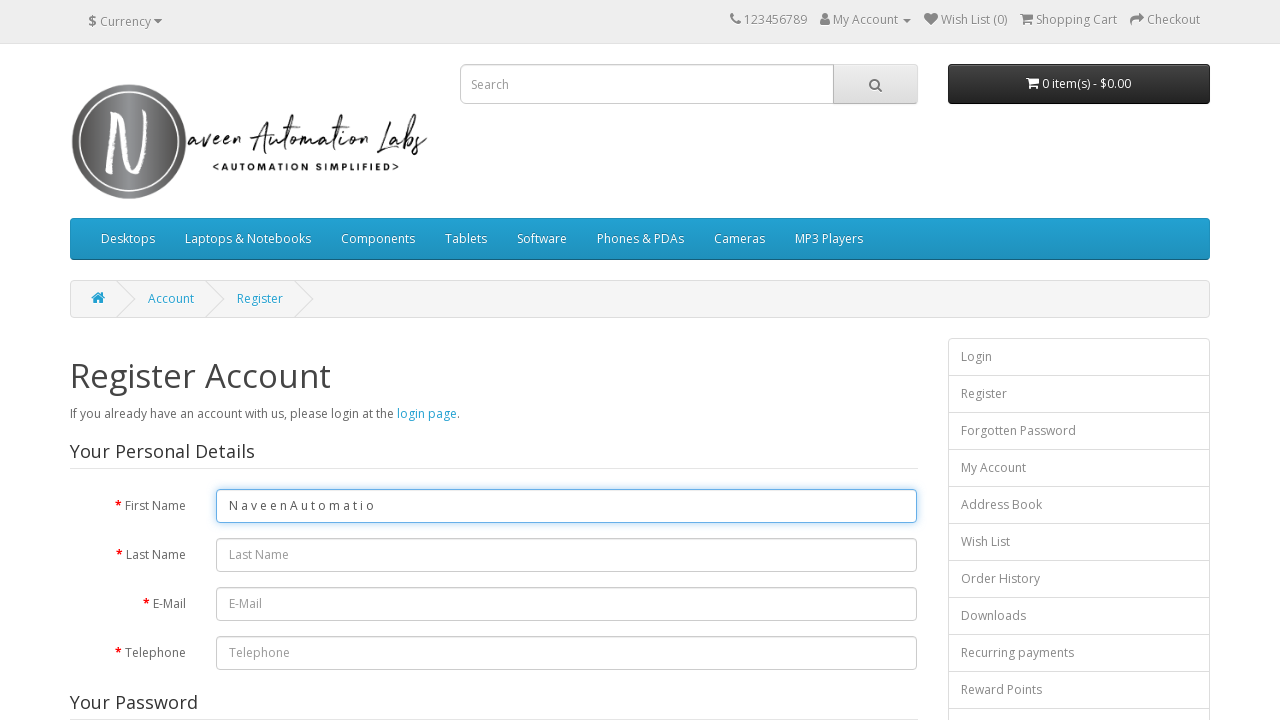

Typed character 'n' with 500ms delay into first name field on #input-firstname
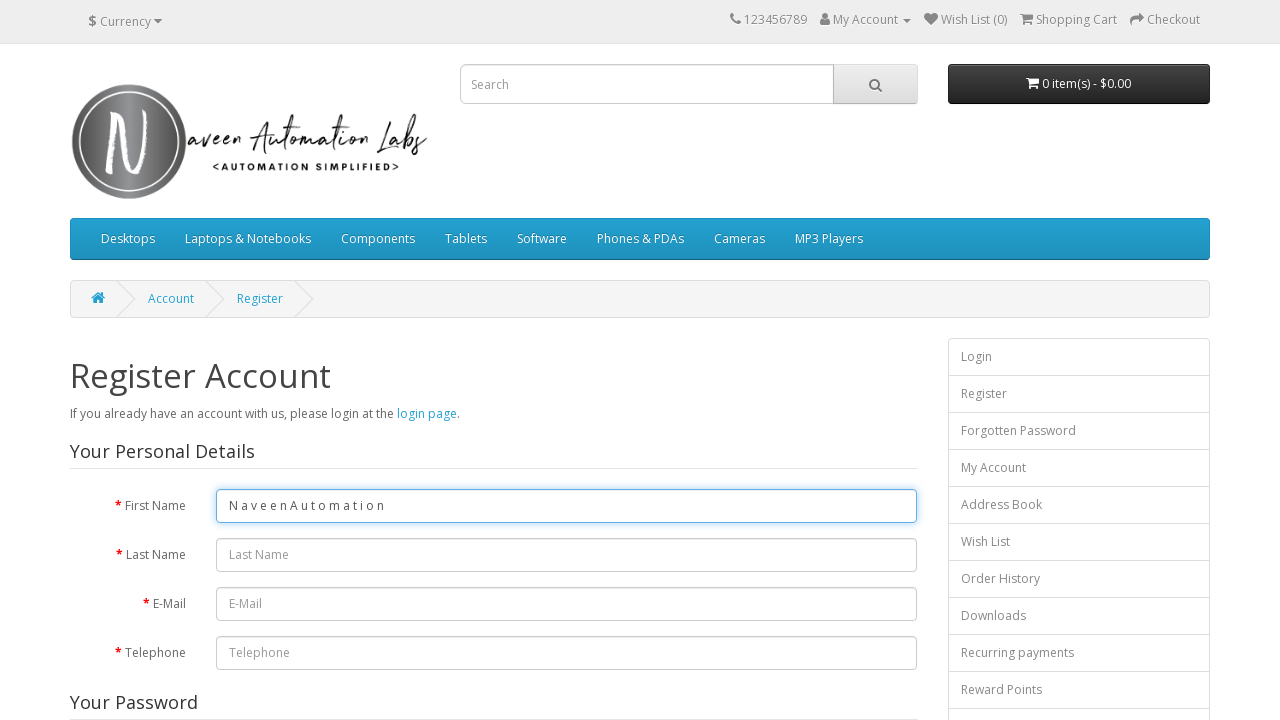

Typed character 'L' with 500ms delay into first name field on #input-firstname
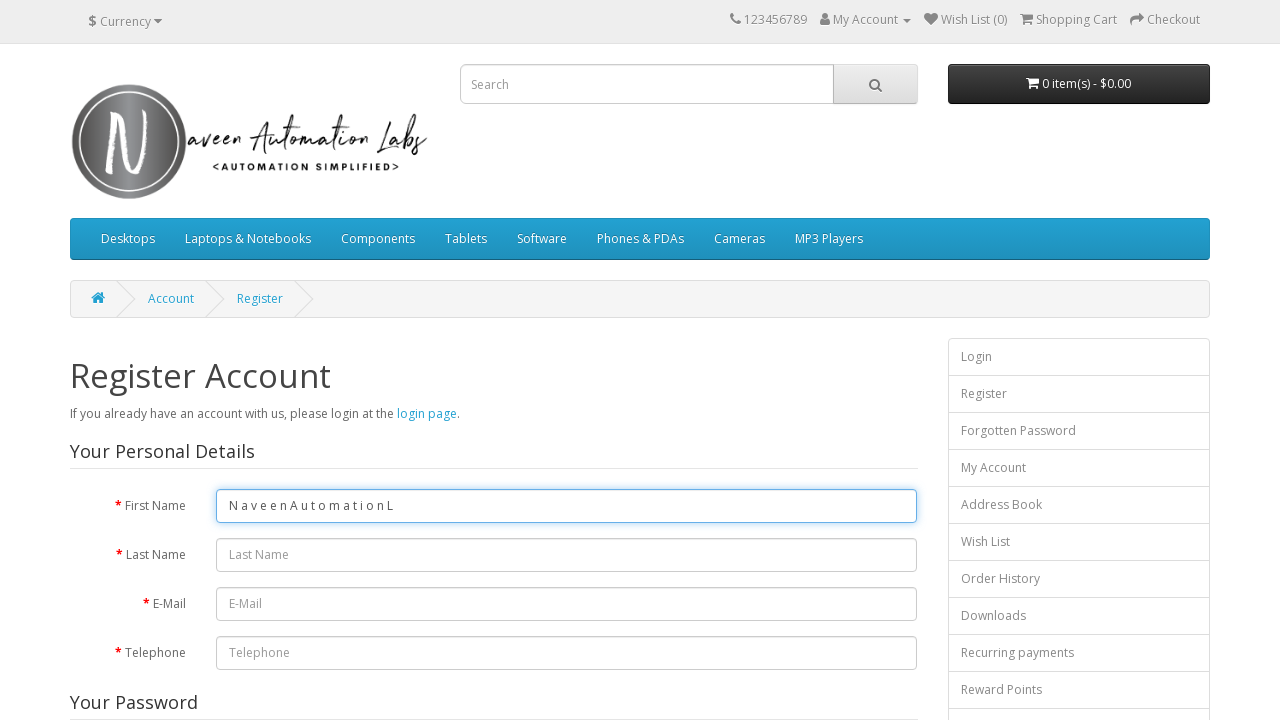

Typed character 'a' with 500ms delay into first name field on #input-firstname
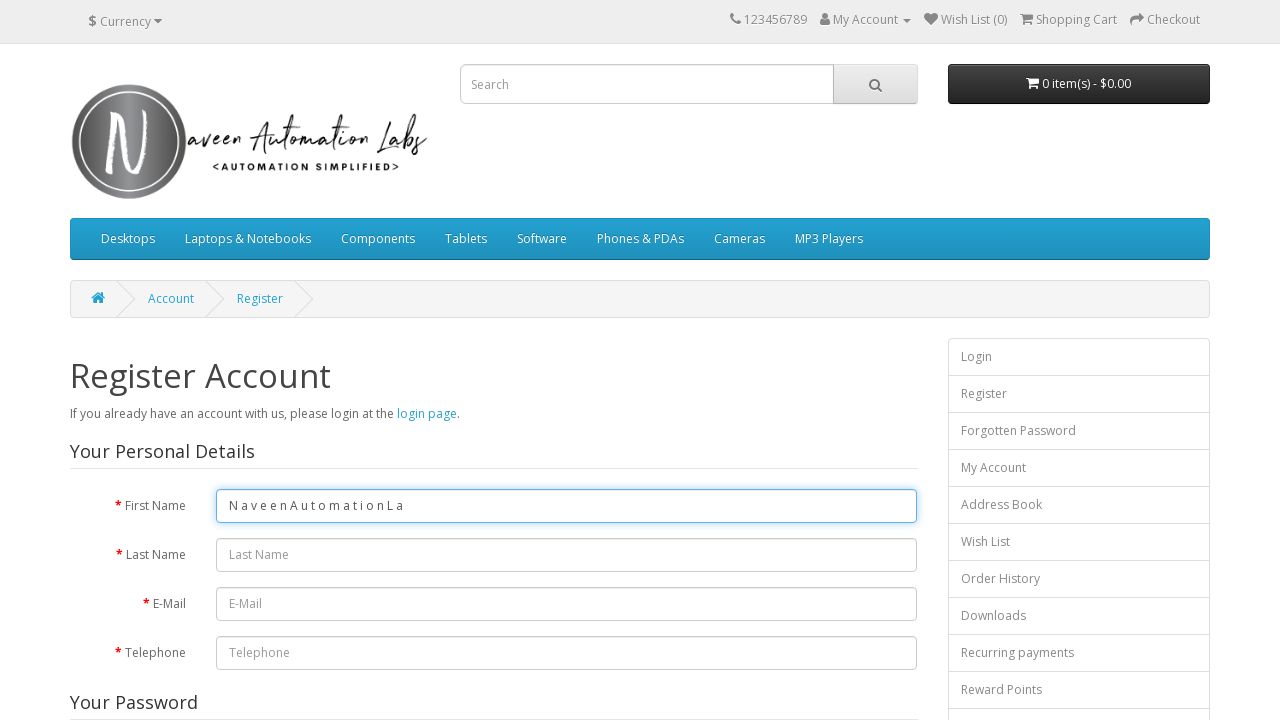

Typed character 'b' with 500ms delay into first name field on #input-firstname
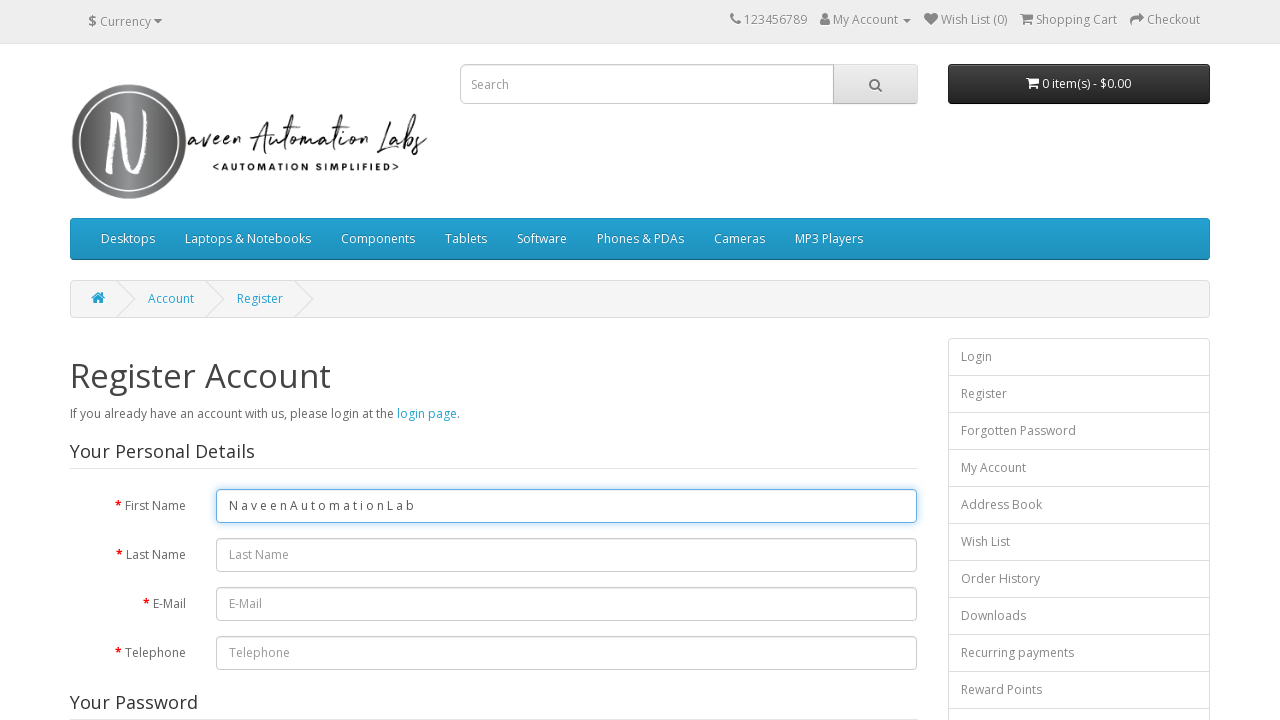

Typed character 's' with 500ms delay into first name field on #input-firstname
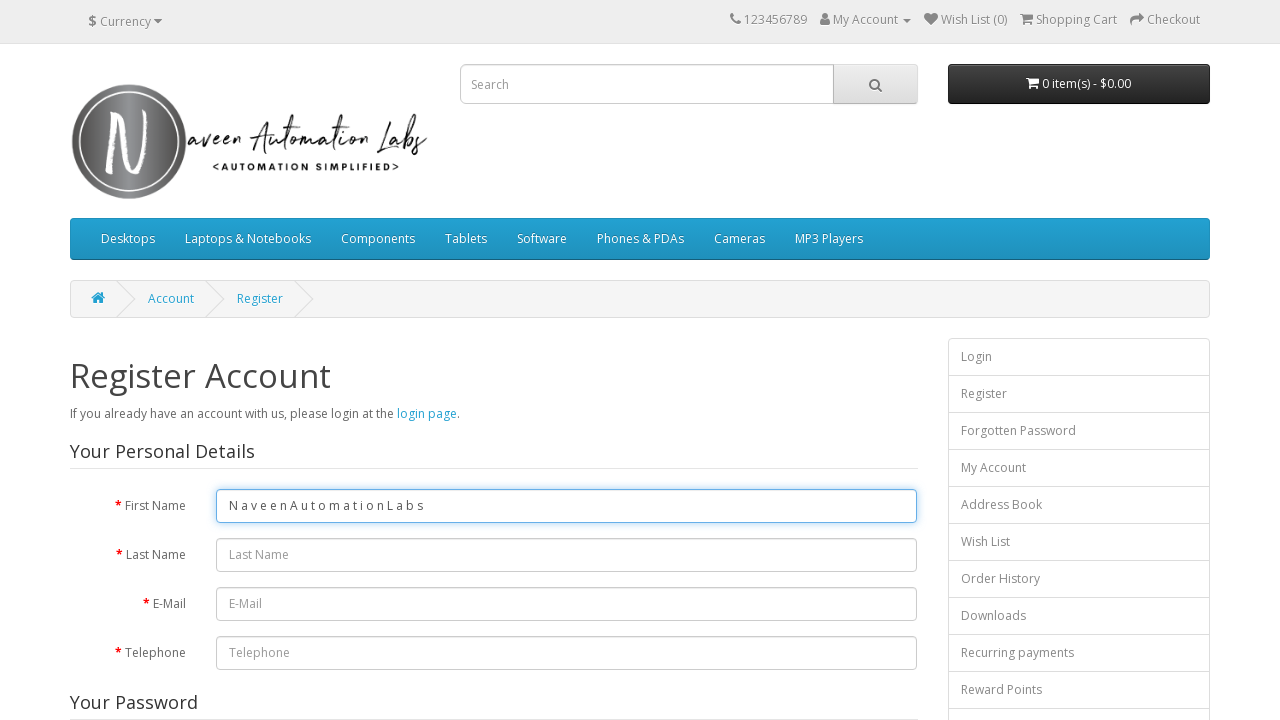

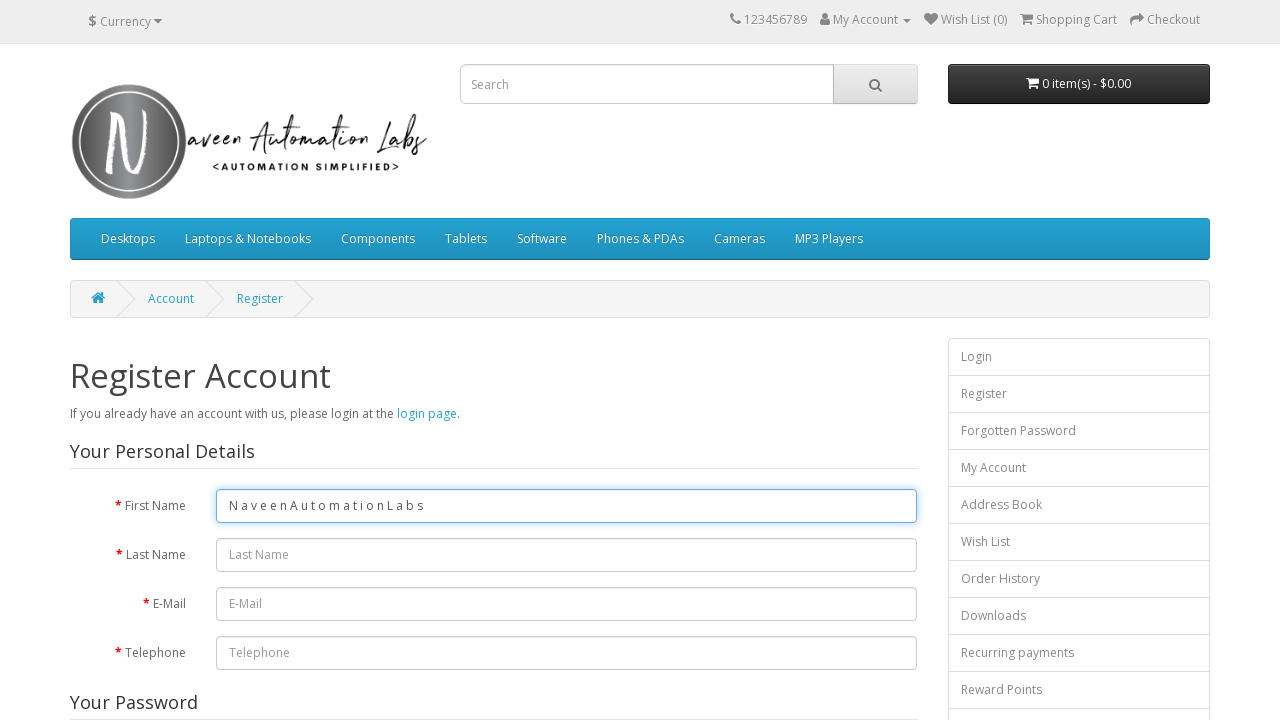